Tests dropdown functionality by verifying default selection, selecting options by text/attribute/index, and retrieving all options

Starting URL: https://the-internet.herokuapp.com/dropdown

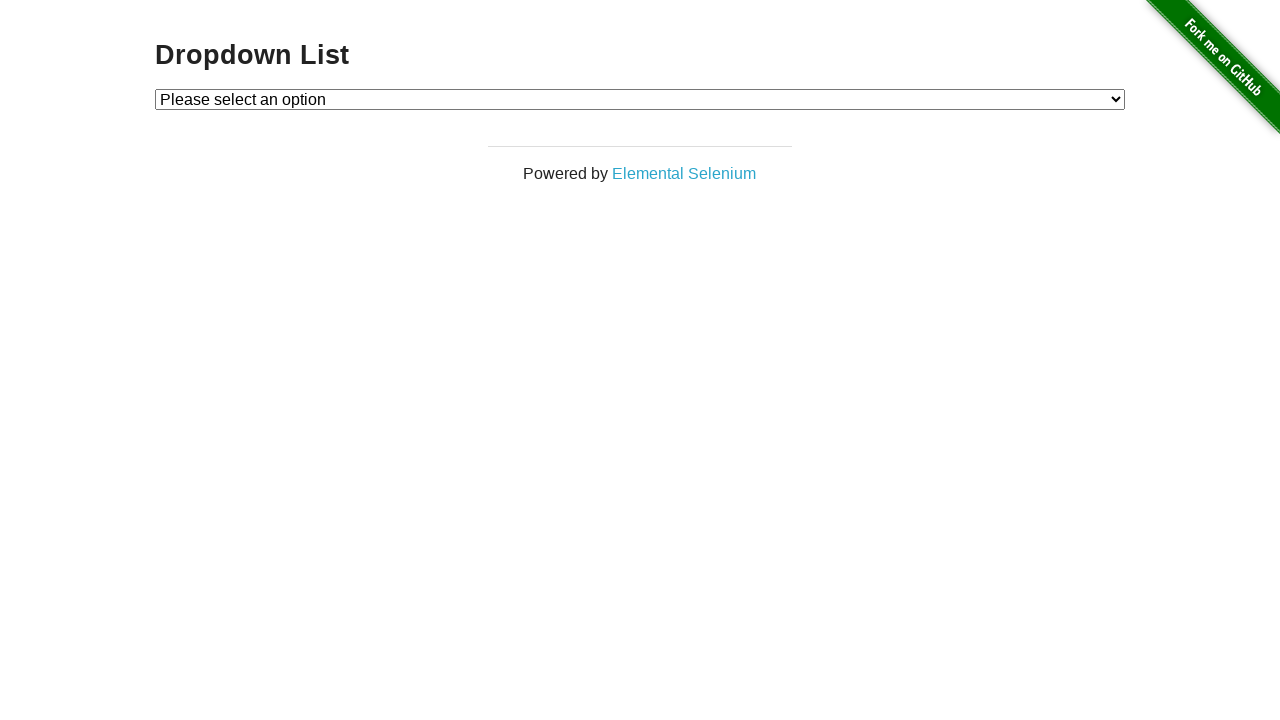

Located the default selected option element
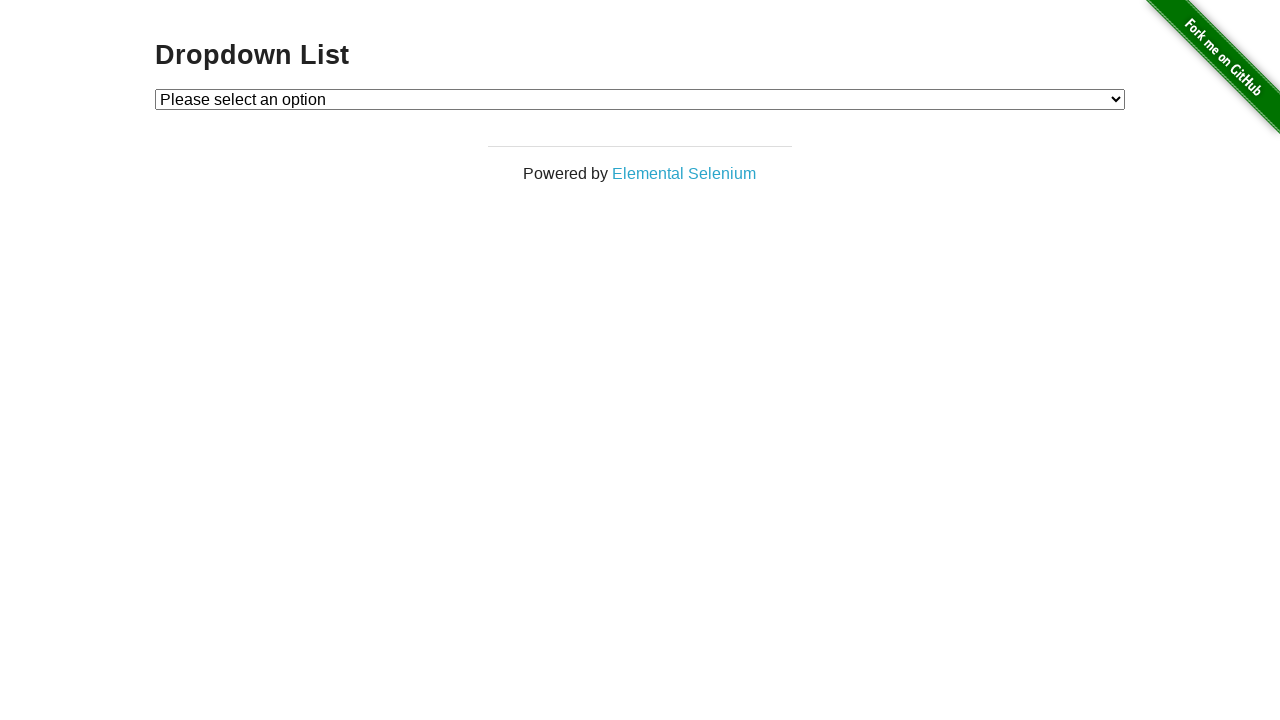

Retrieved text content of default selected option
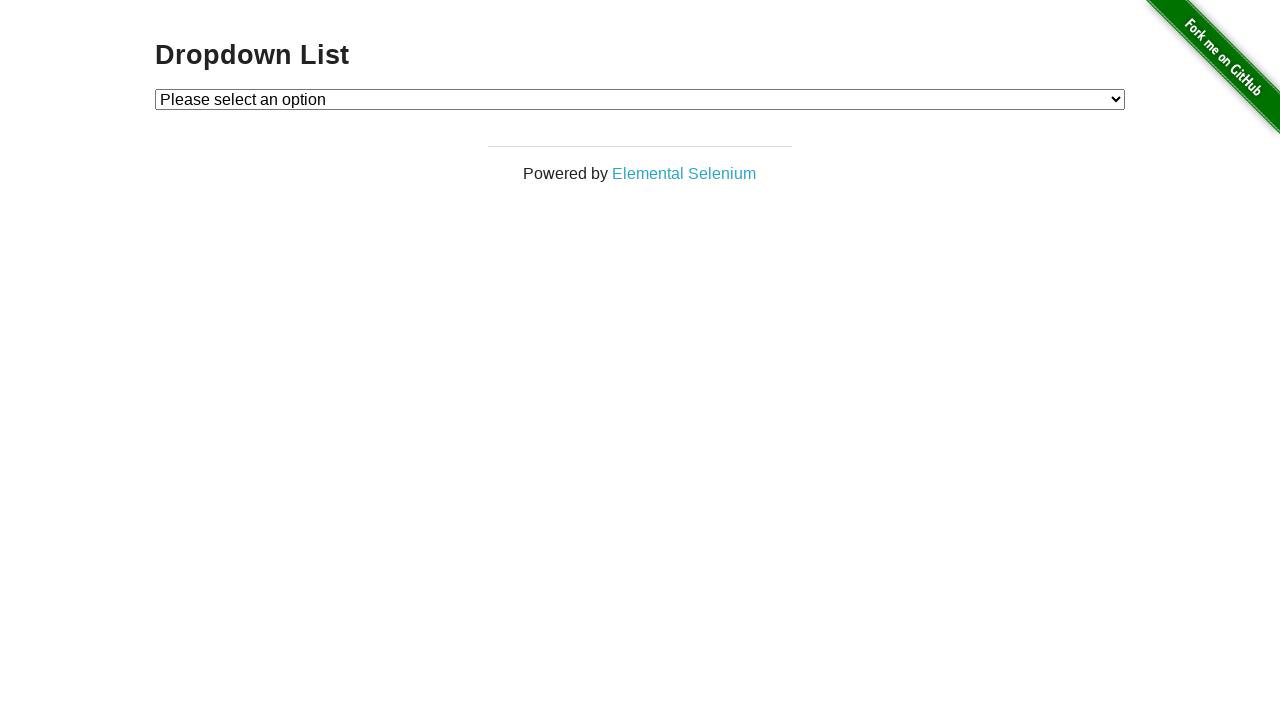

Verified default option text is 'Please select an option'
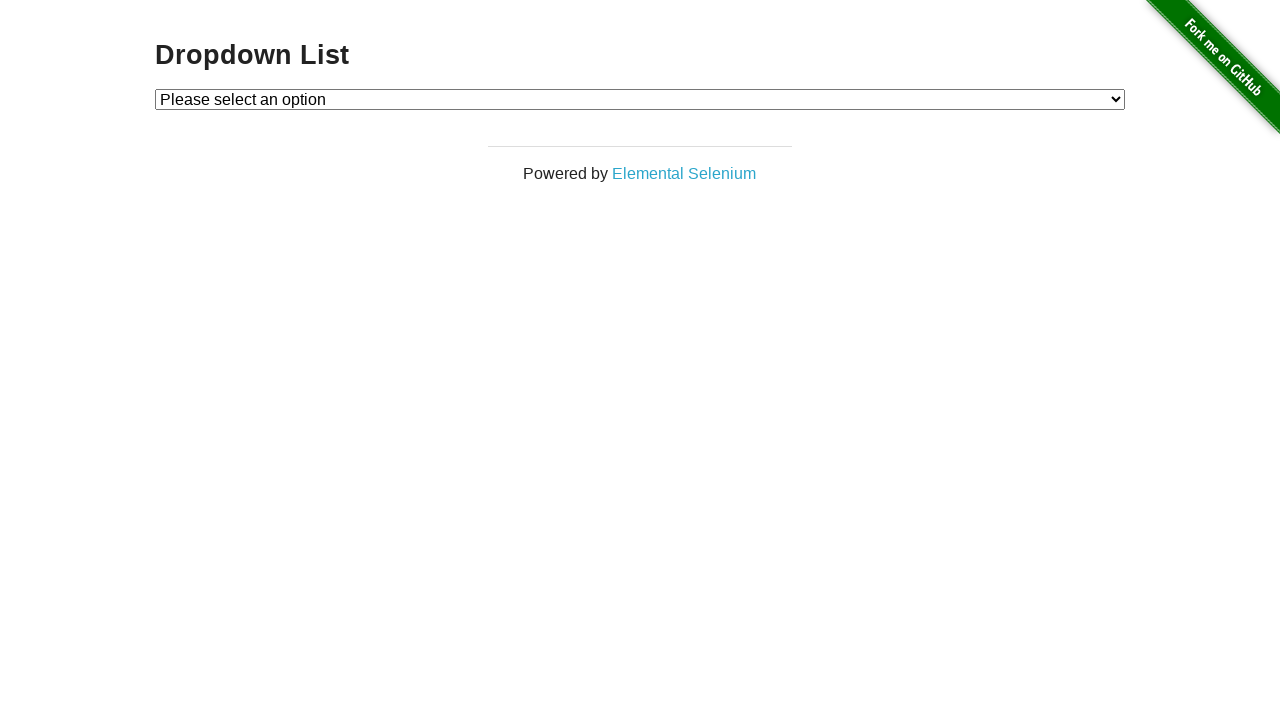

Located dropdown element by ID
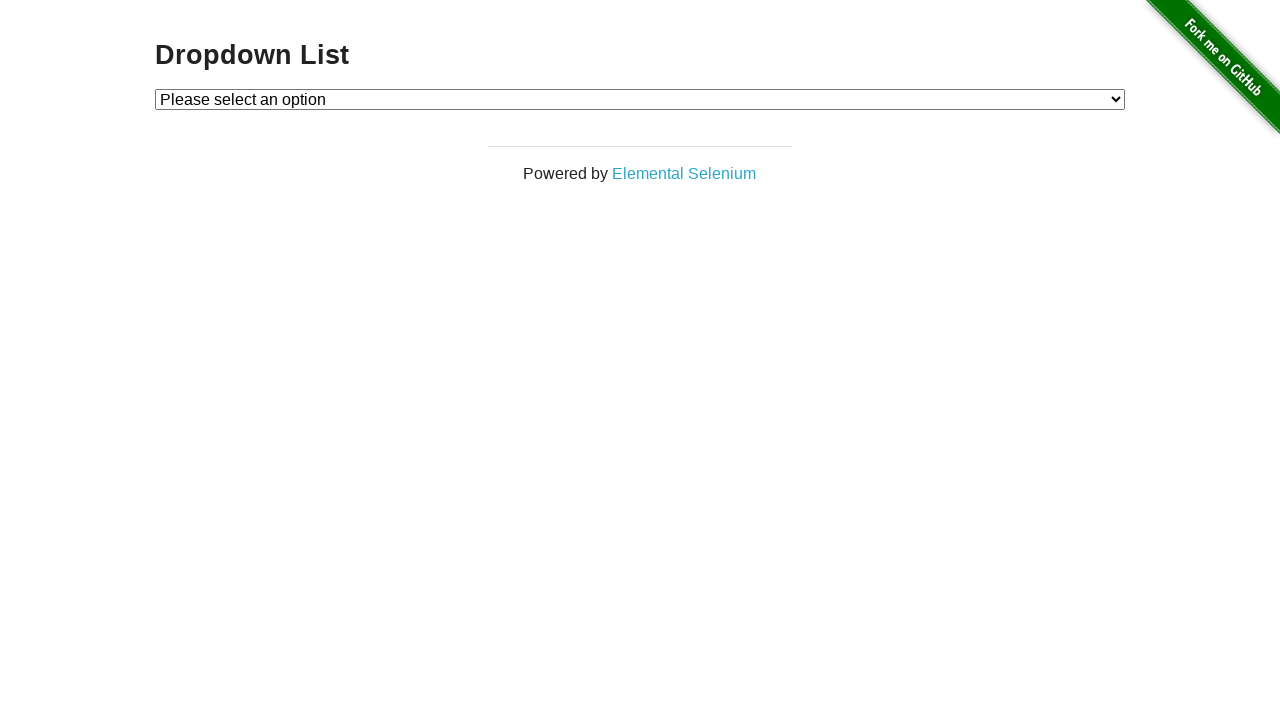

Selected 'Option 2' by visible text on #dropdown
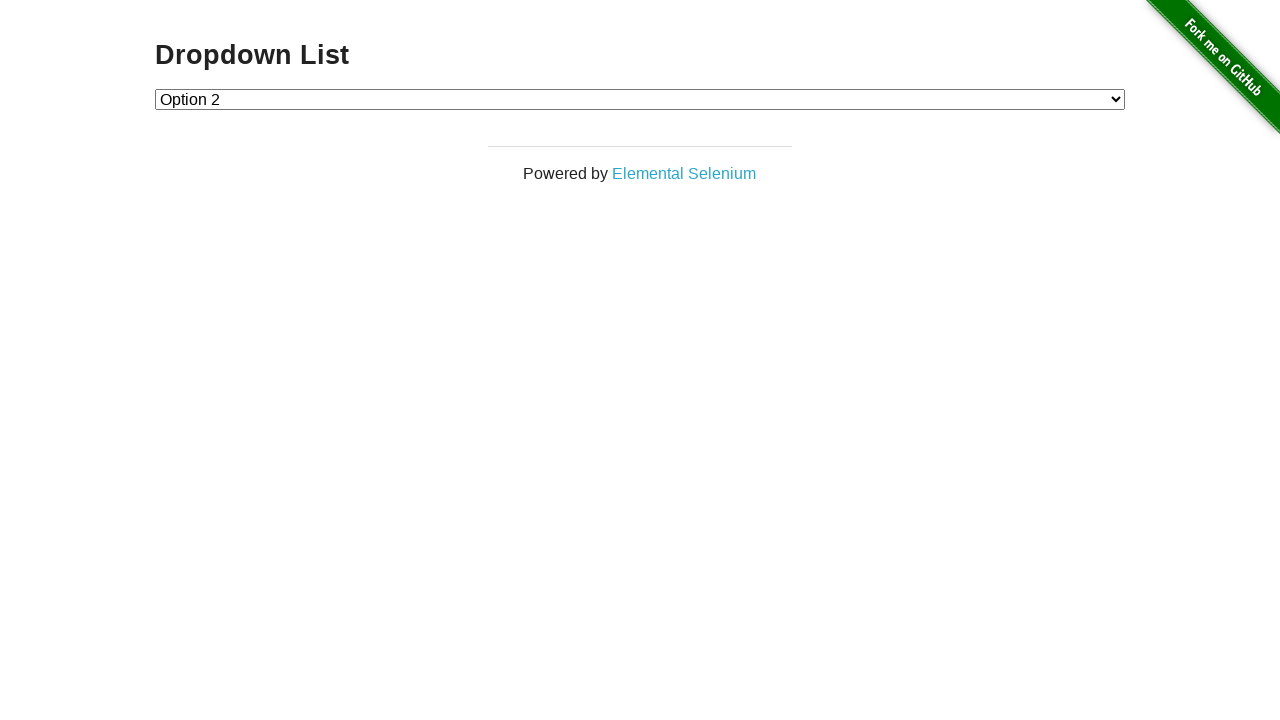

Selected option with value attribute '1' on #dropdown
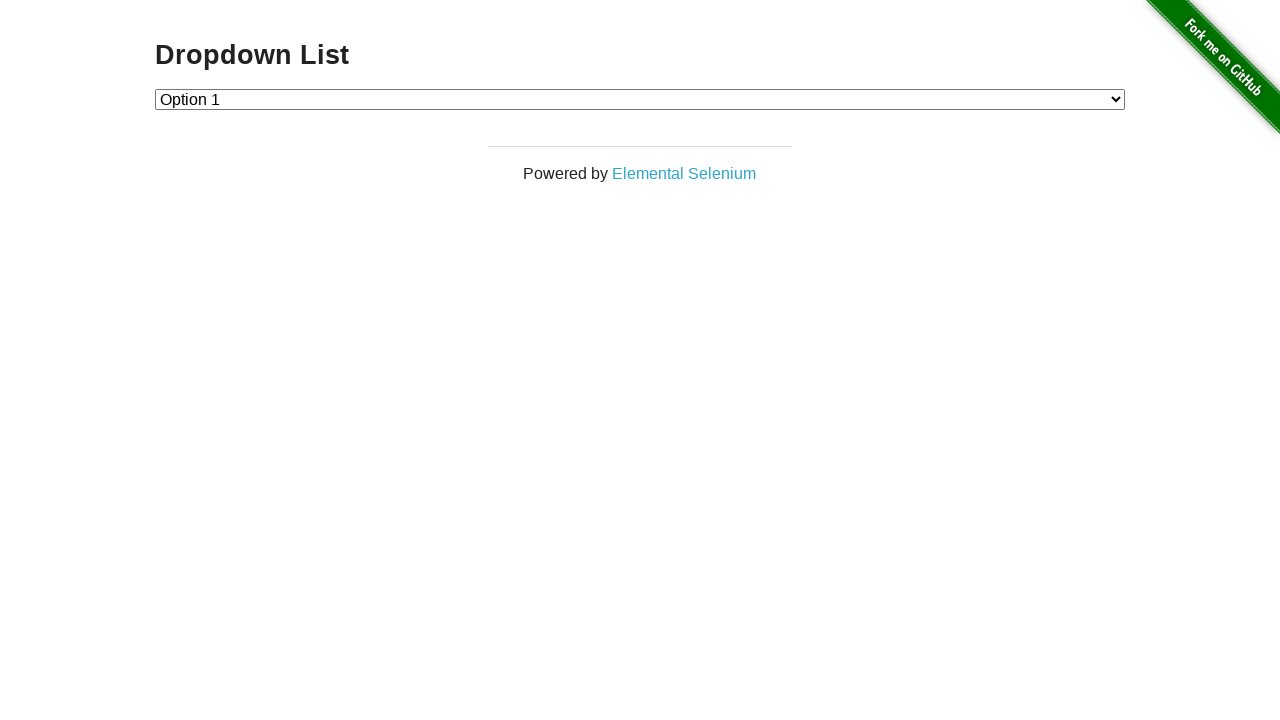

Selected option at index 2 (Option 2) on #dropdown
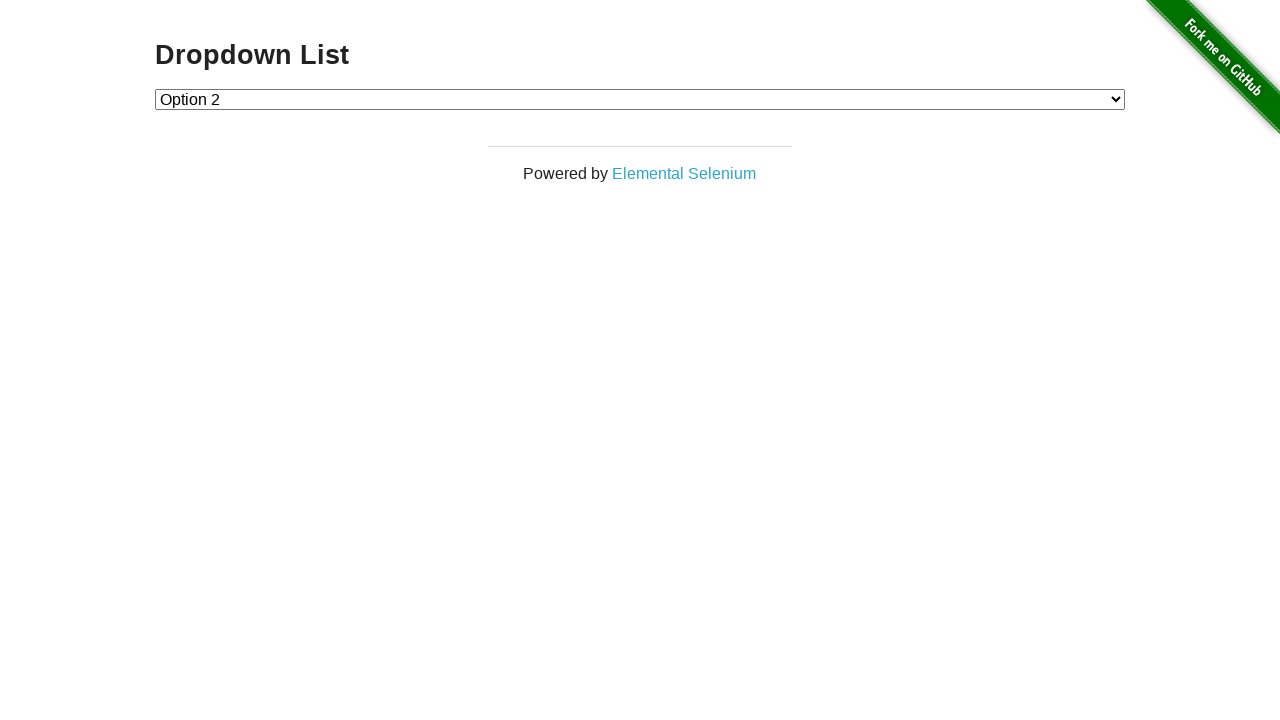

Clicked dropdown to open it at (640, 99) on #dropdown
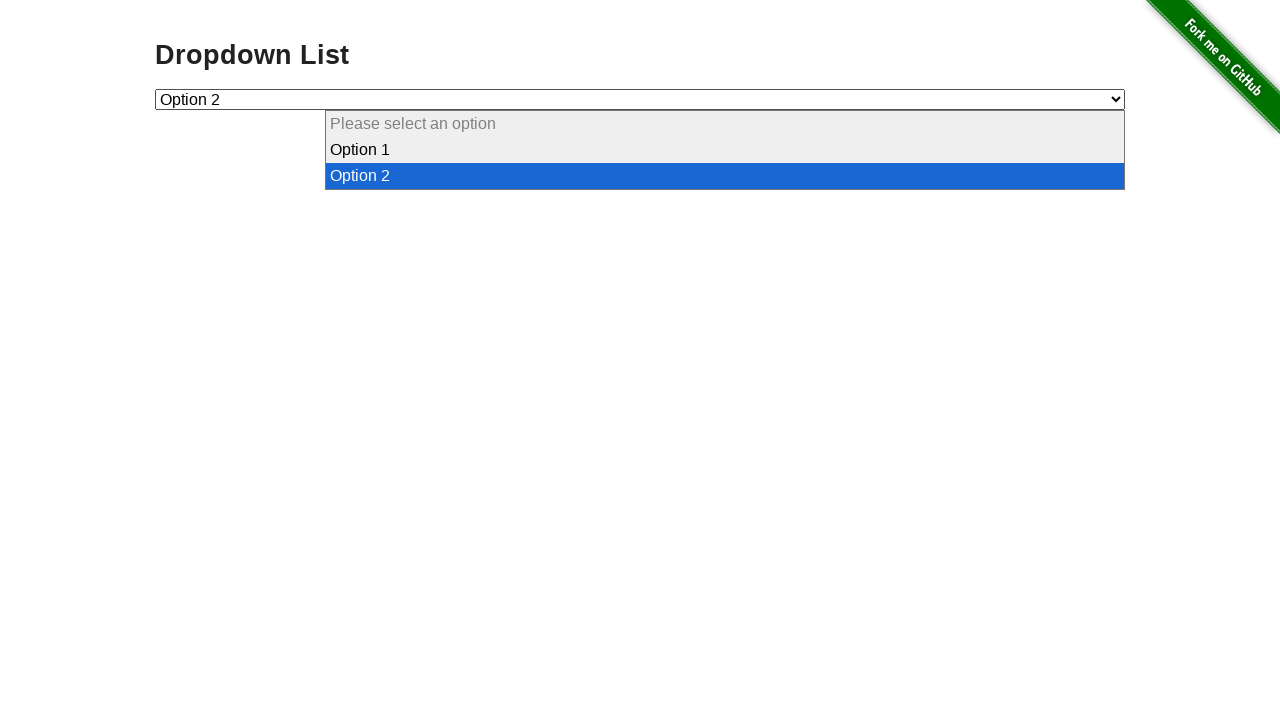

Retrieved all dropdown option elements
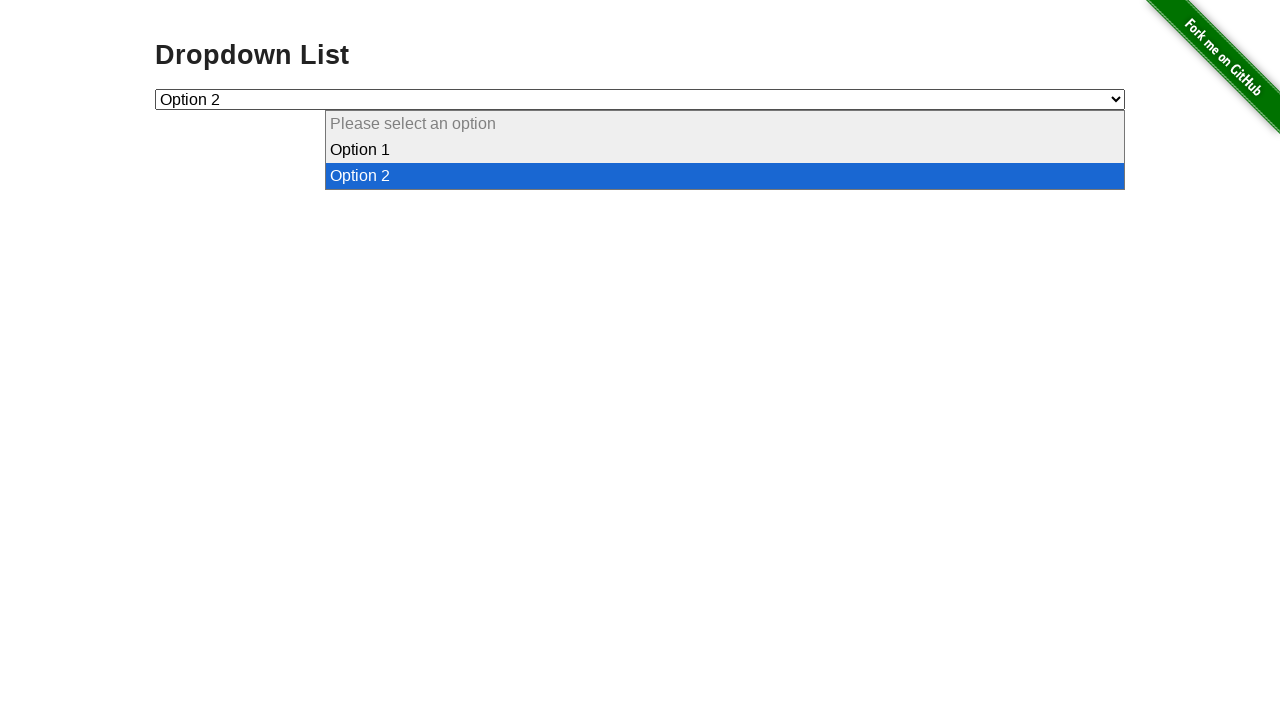

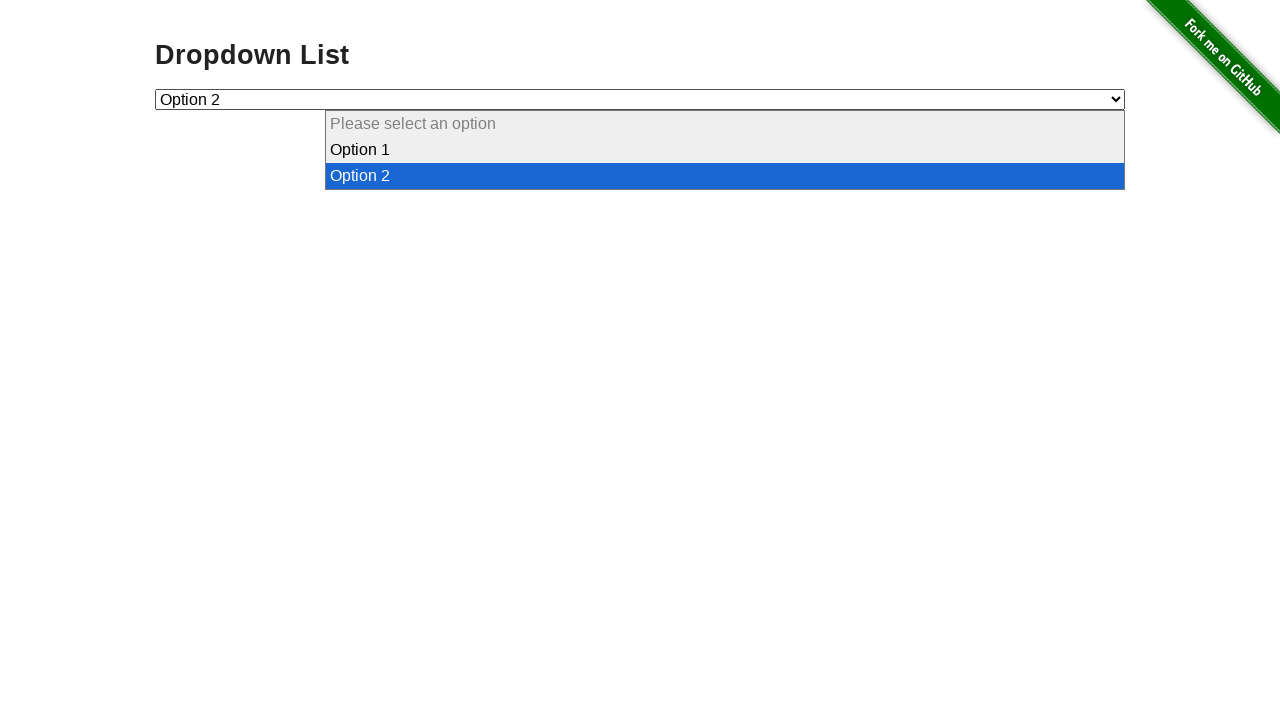